Tests the complete e-commerce flow on DemoBlaze: selecting a category, adding products to cart, removing one product, and completing the purchase order with payment details.

Starting URL: https://www.demoblaze.com/index.html

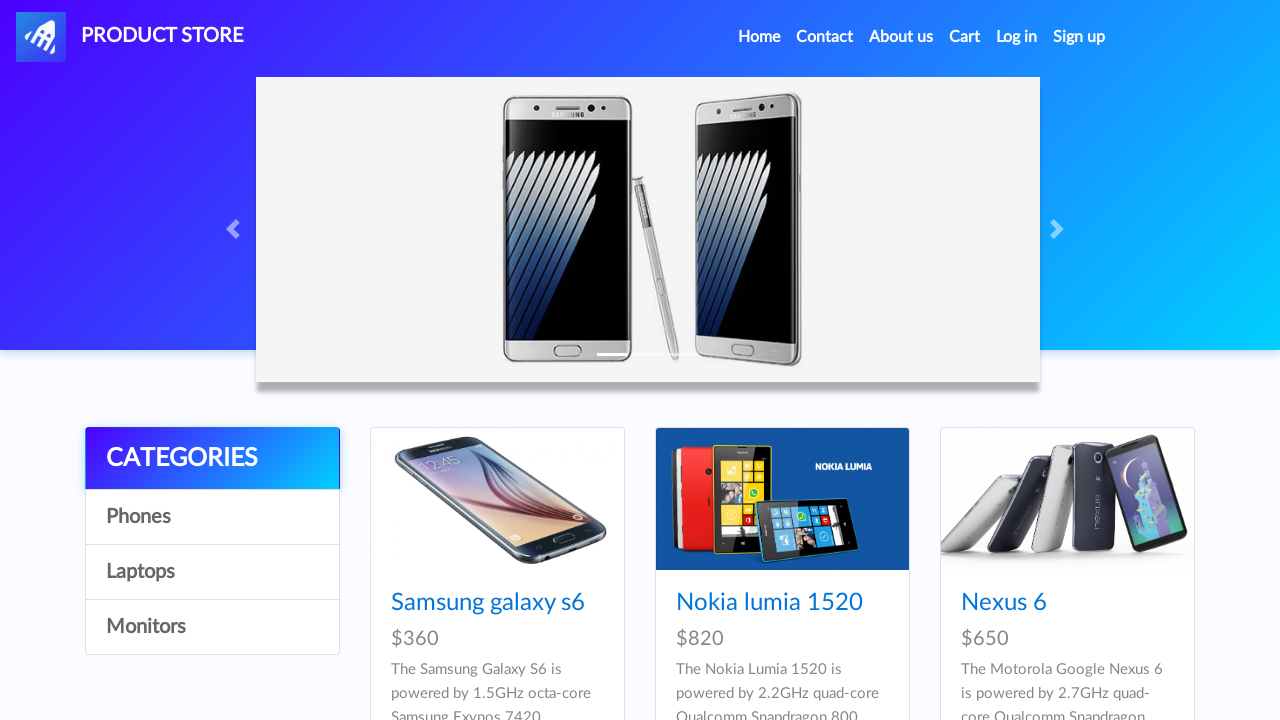

Waited for product categories to load
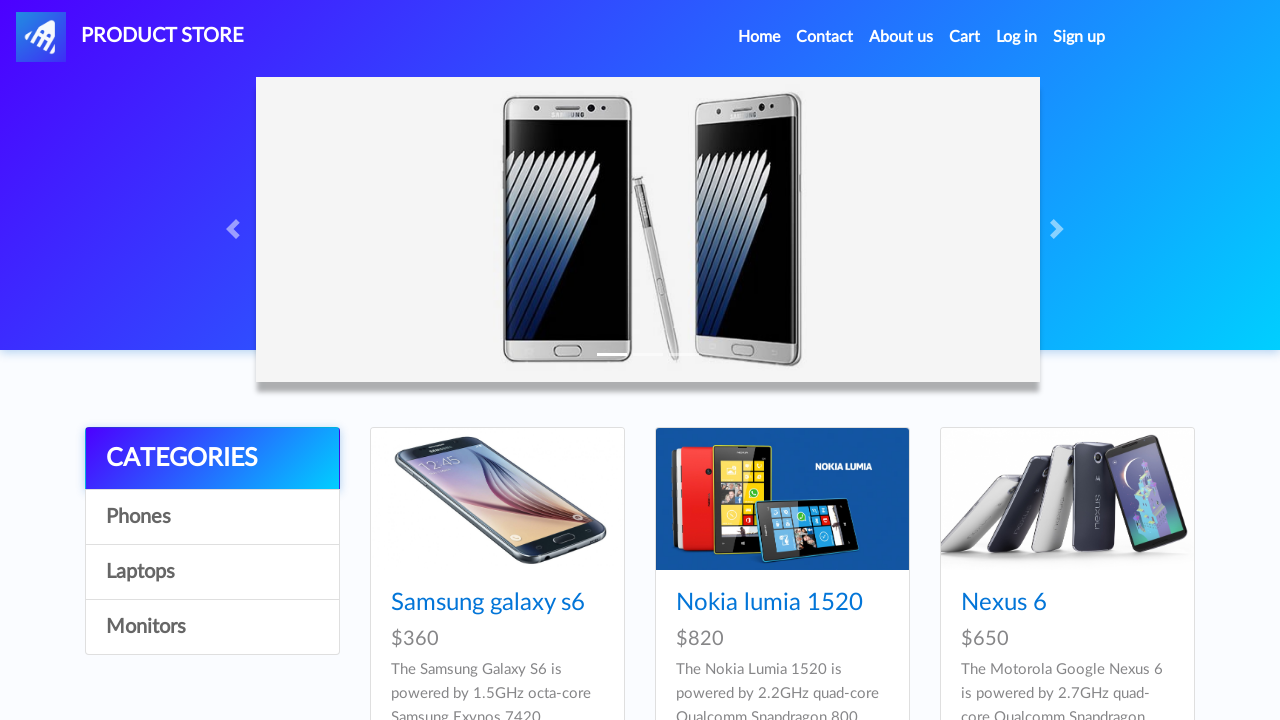

Clicked on Laptops category at (212, 572) on .list-group > a#itemc:has-text('Laptops')
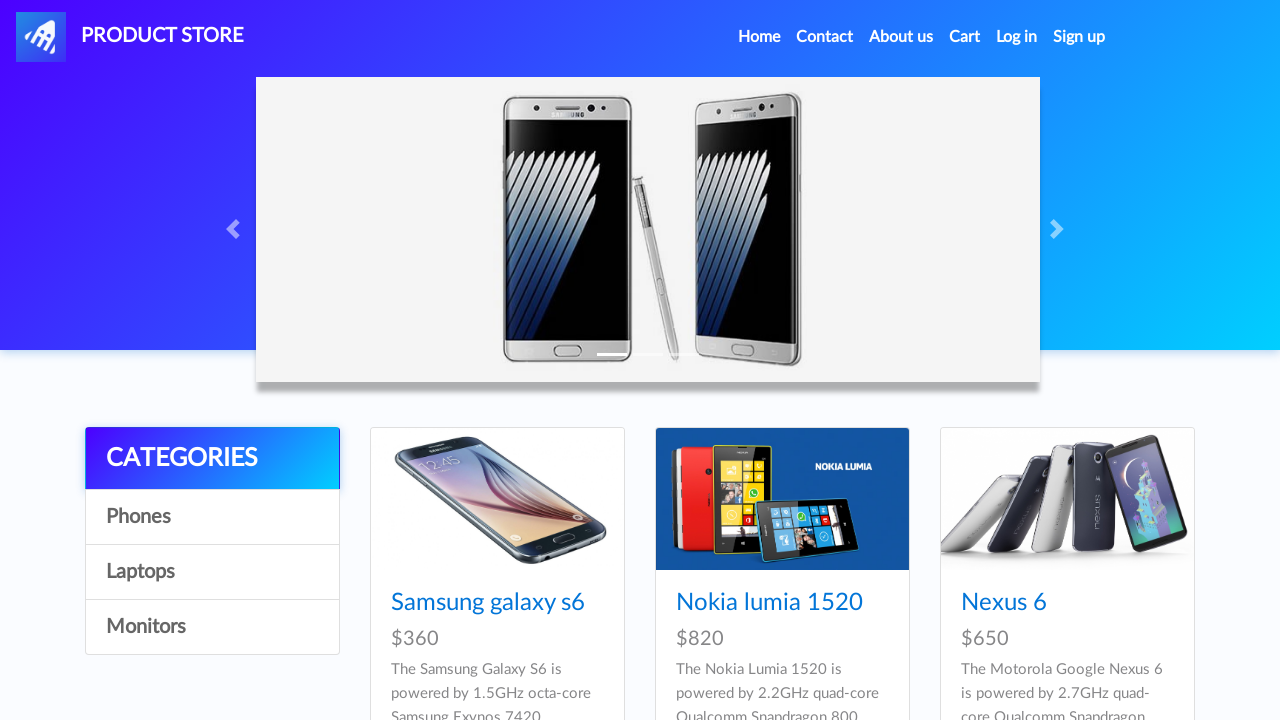

Waited for laptop products to load
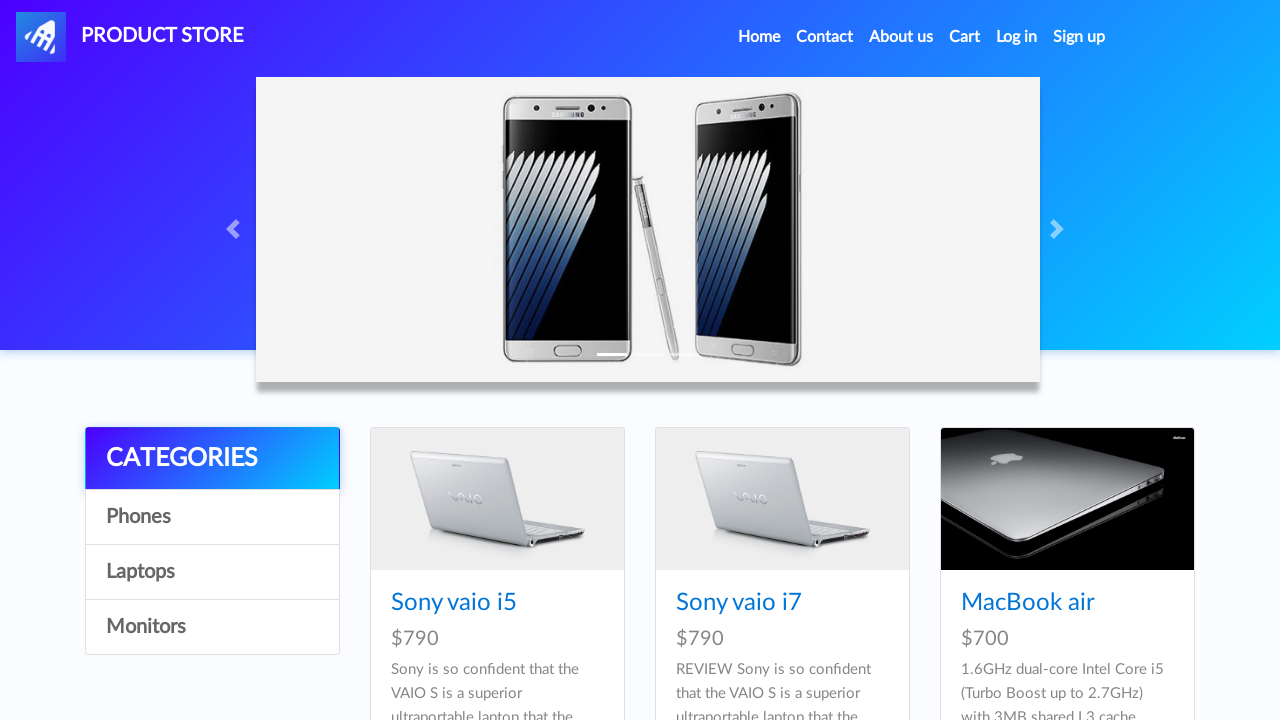

Clicked on Sony vaio i5 laptop at (454, 603) on (//a[contains(text(),'Sony vaio i5')])[1]
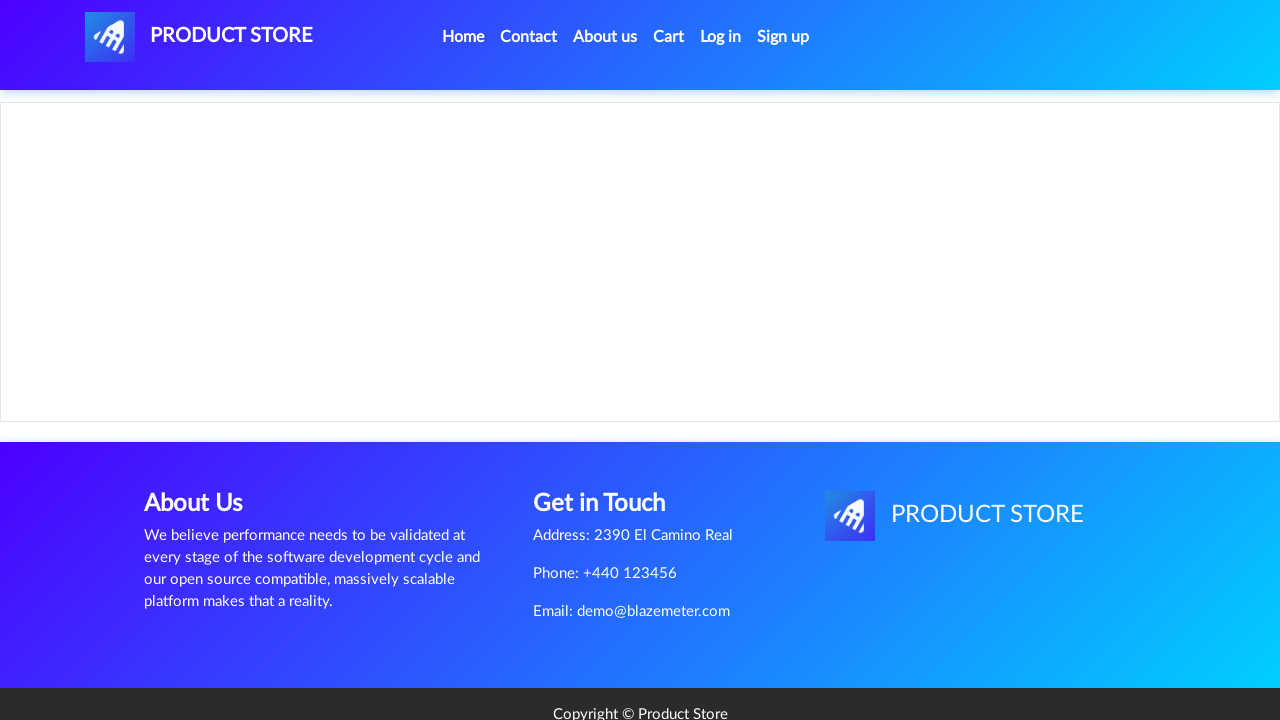

Waited for Add to Cart button to appear
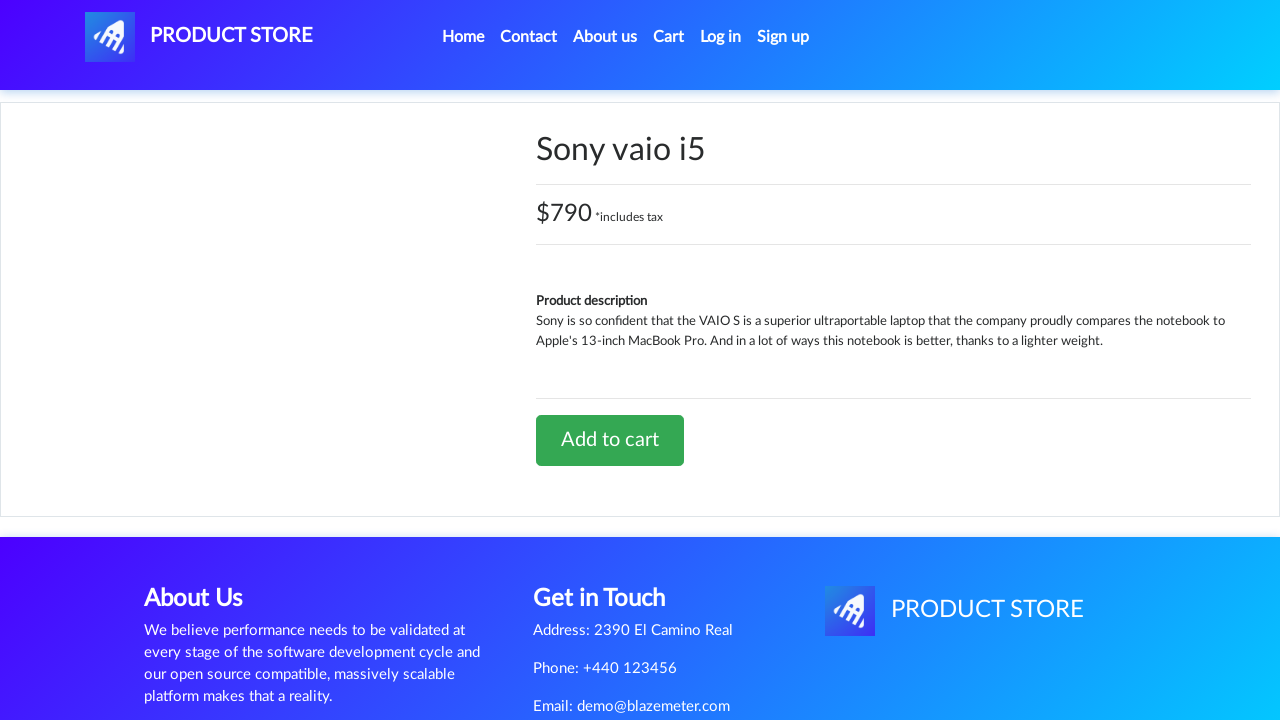

Clicked Add to Cart button for Sony vaio i5 at (610, 440) on xpath=//a[text()='Add to cart']
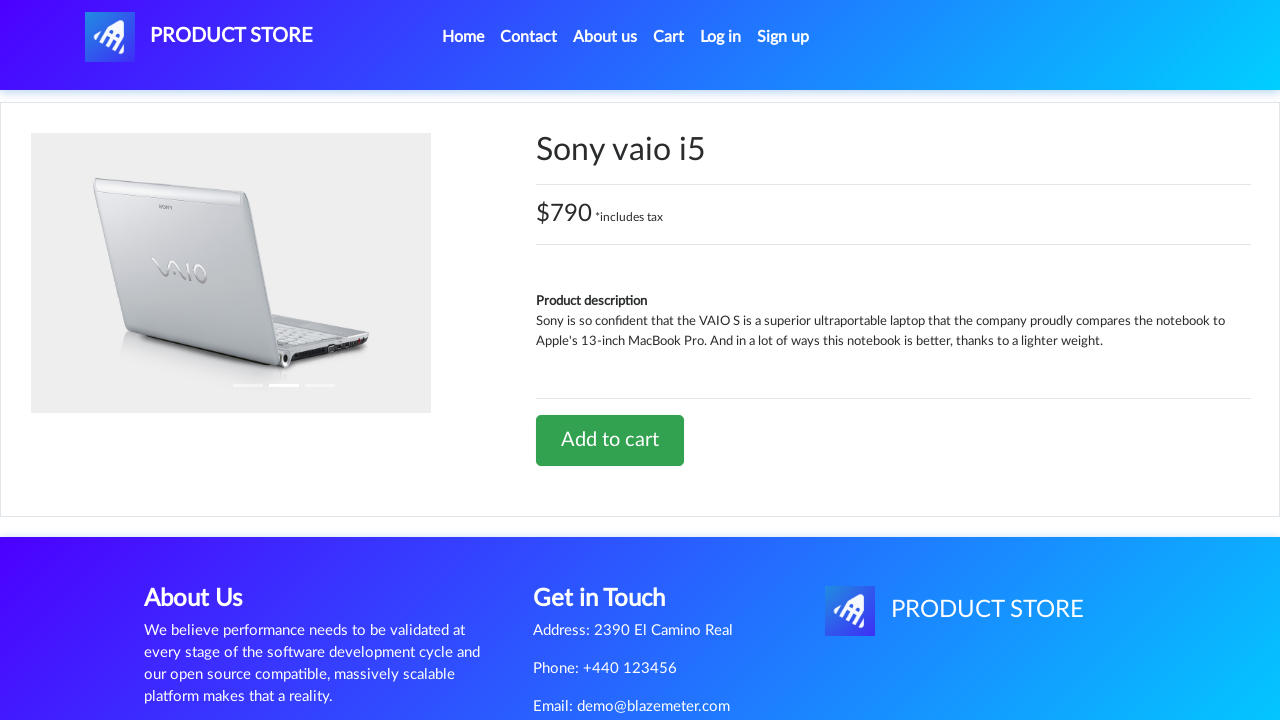

Set up dialog handler to accept alerts
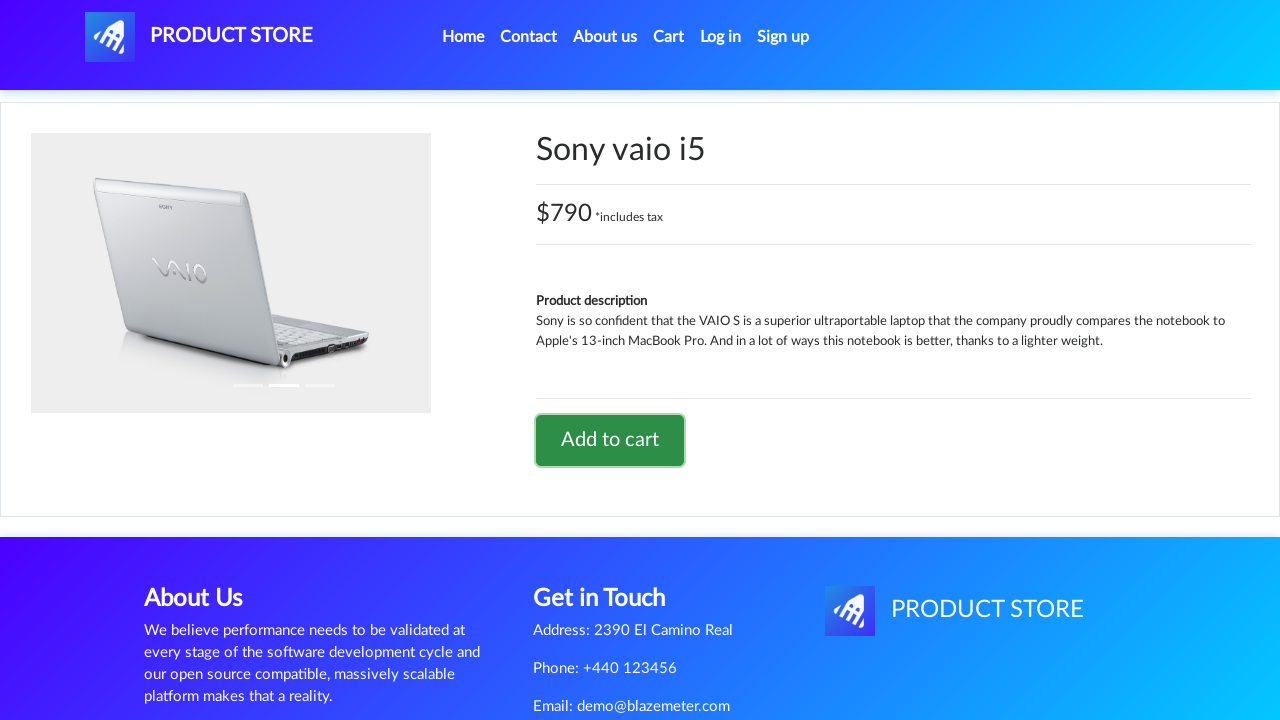

Waited for alert confirmation to process
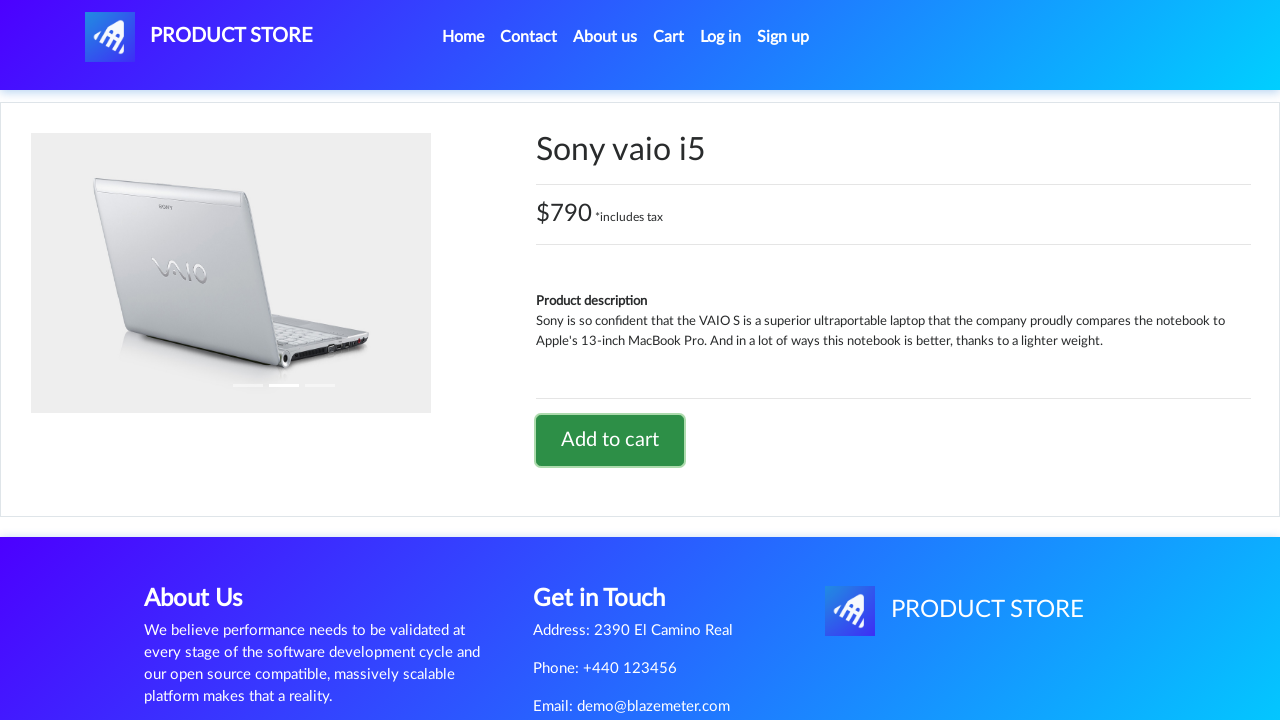

Clicked Home link to return to main page at (463, 37) on xpath=//a[normalize-space(text())='Home']
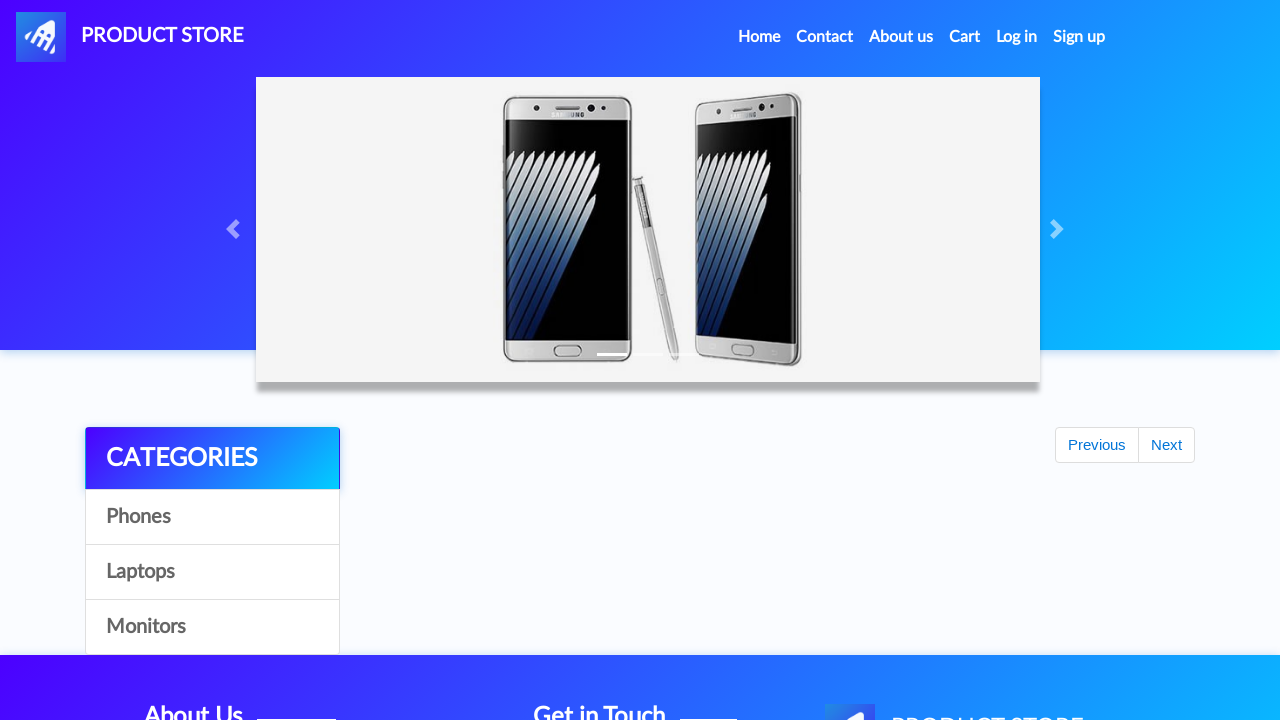

Waited for categories to reload after returning home
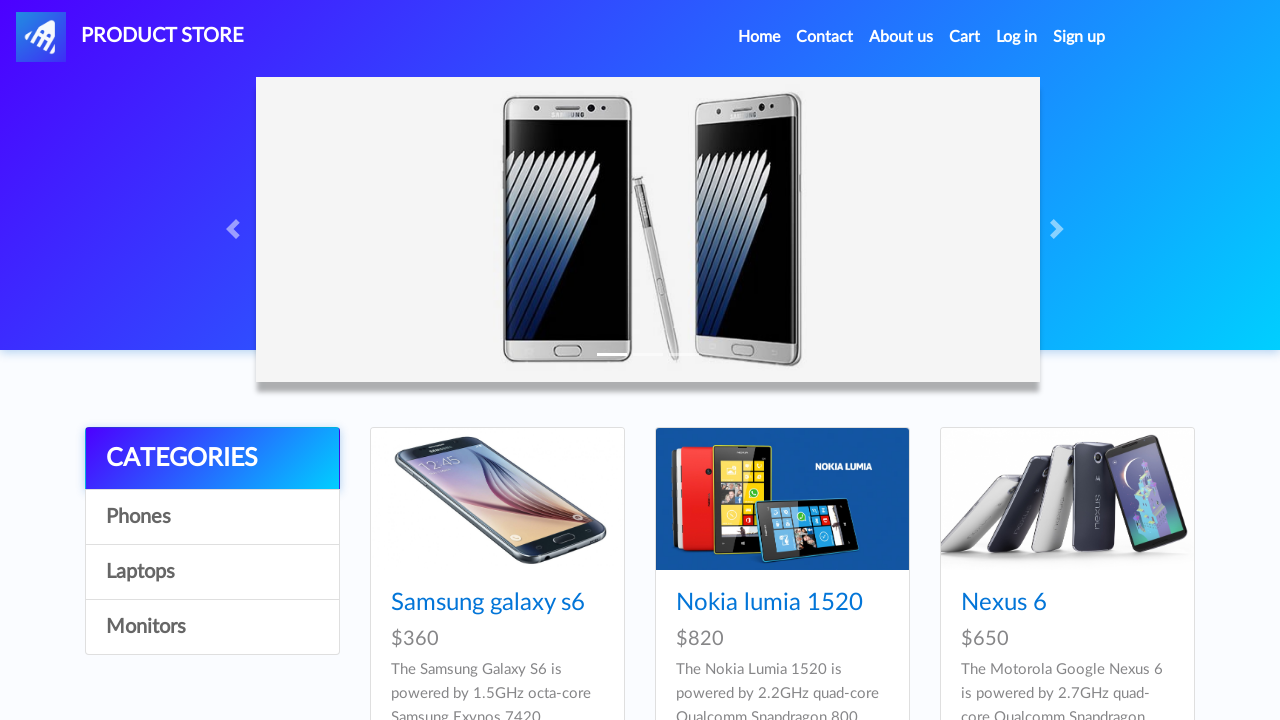

Clicked on Laptops category again to add second product at (212, 572) on .list-group > a#itemc:has-text('Laptops')
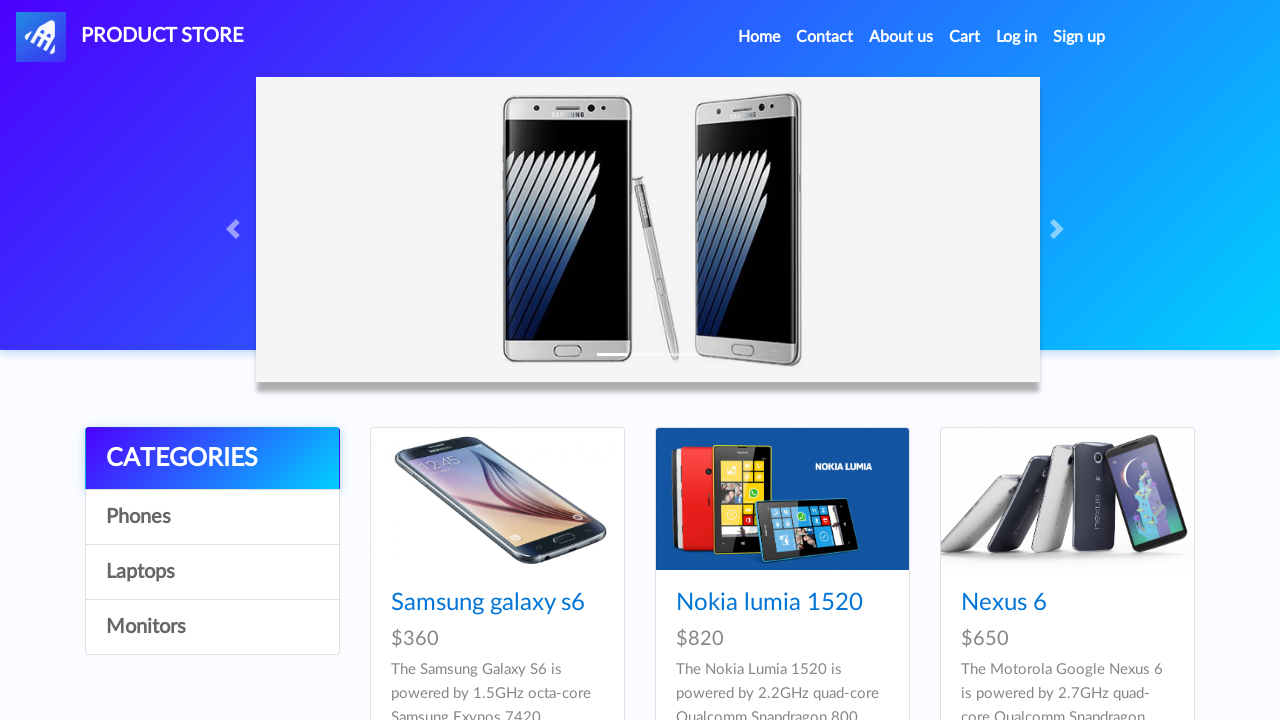

Waited for laptop products to load again
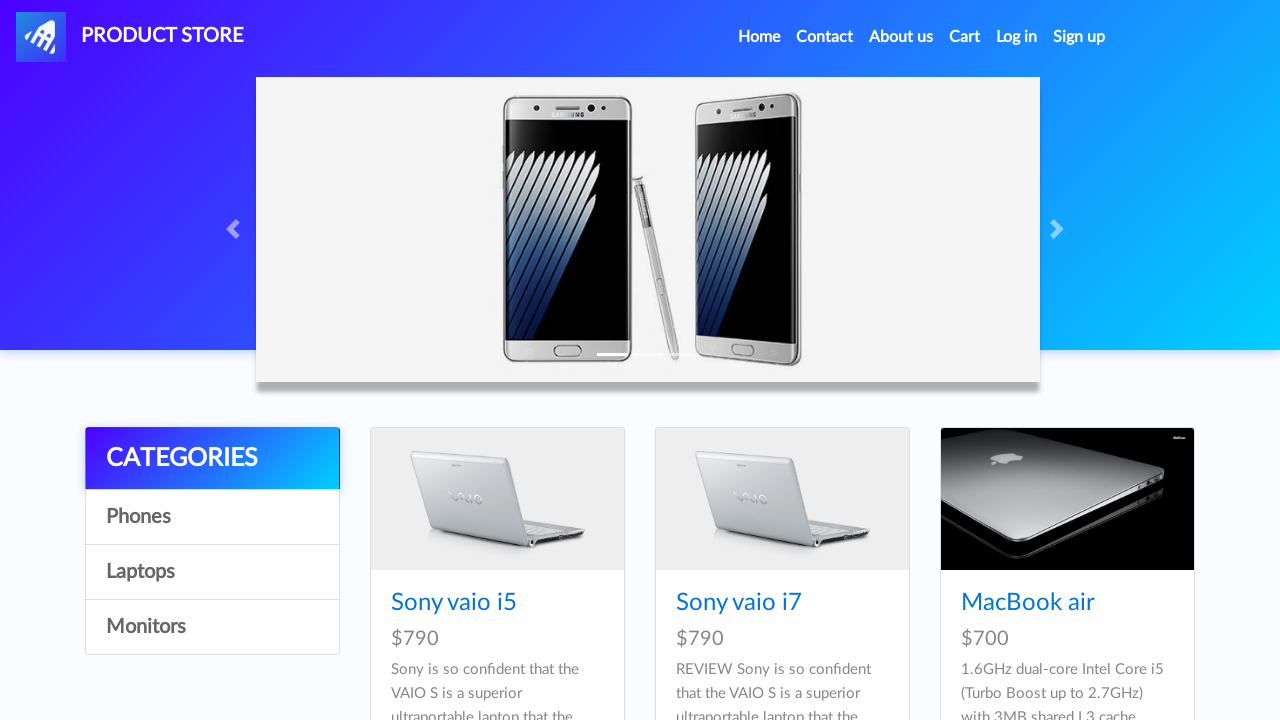

Clicked on Dell i7 8gb laptop at (448, 361) on (//a[contains(text(),'Dell i7 8gb')])[1]
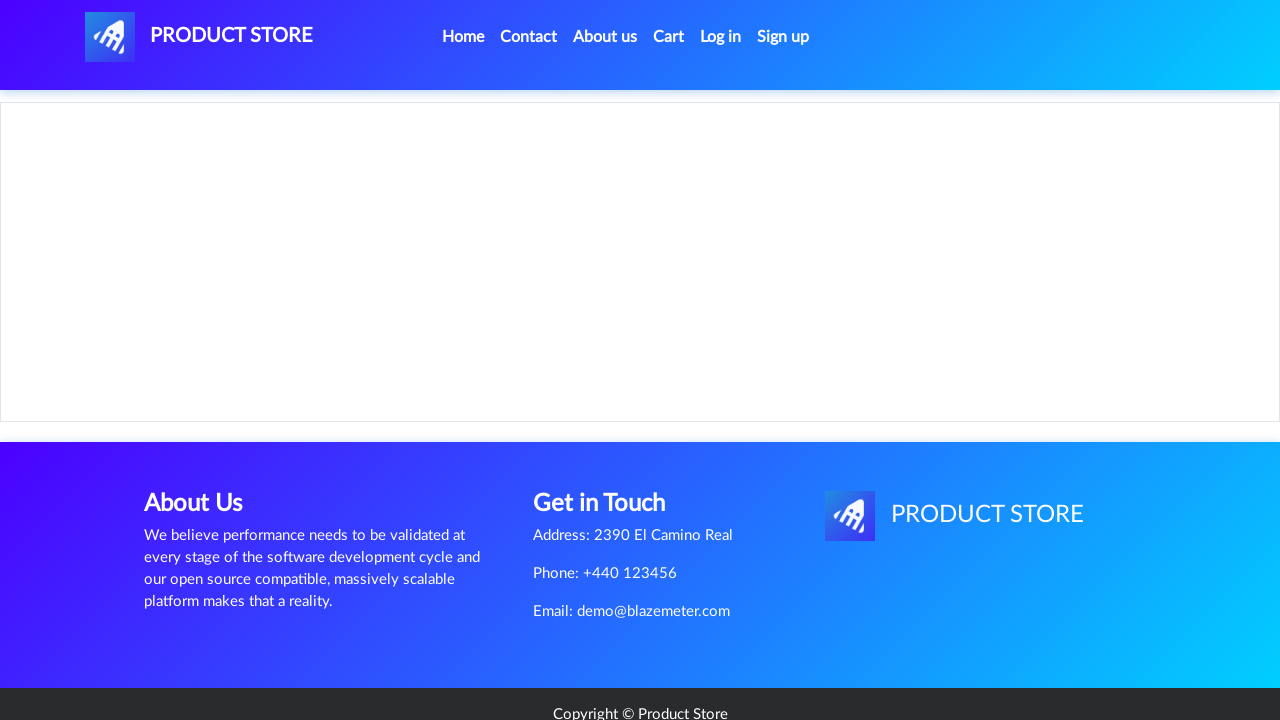

Waited for Add to Cart button to appear for Dell laptop
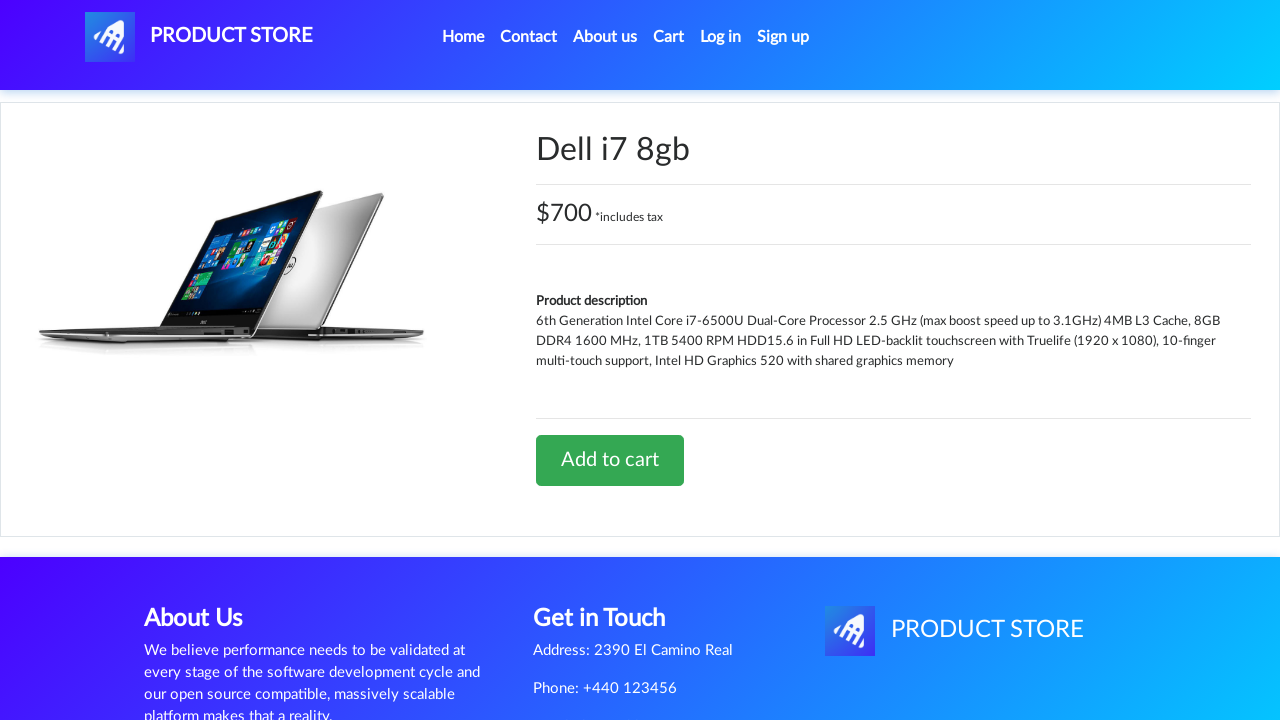

Clicked Add to Cart button for Dell i7 8gb at (610, 460) on xpath=//a[text()='Add to cart']
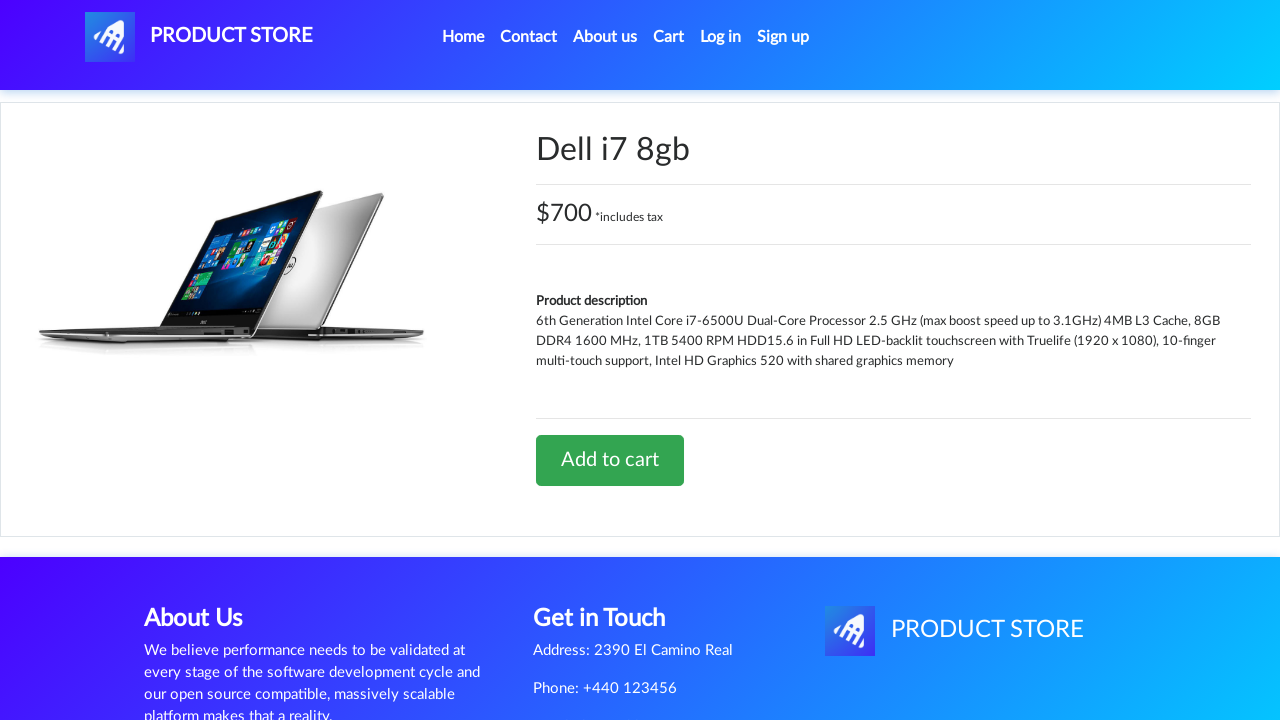

Waited for second product to be added to cart
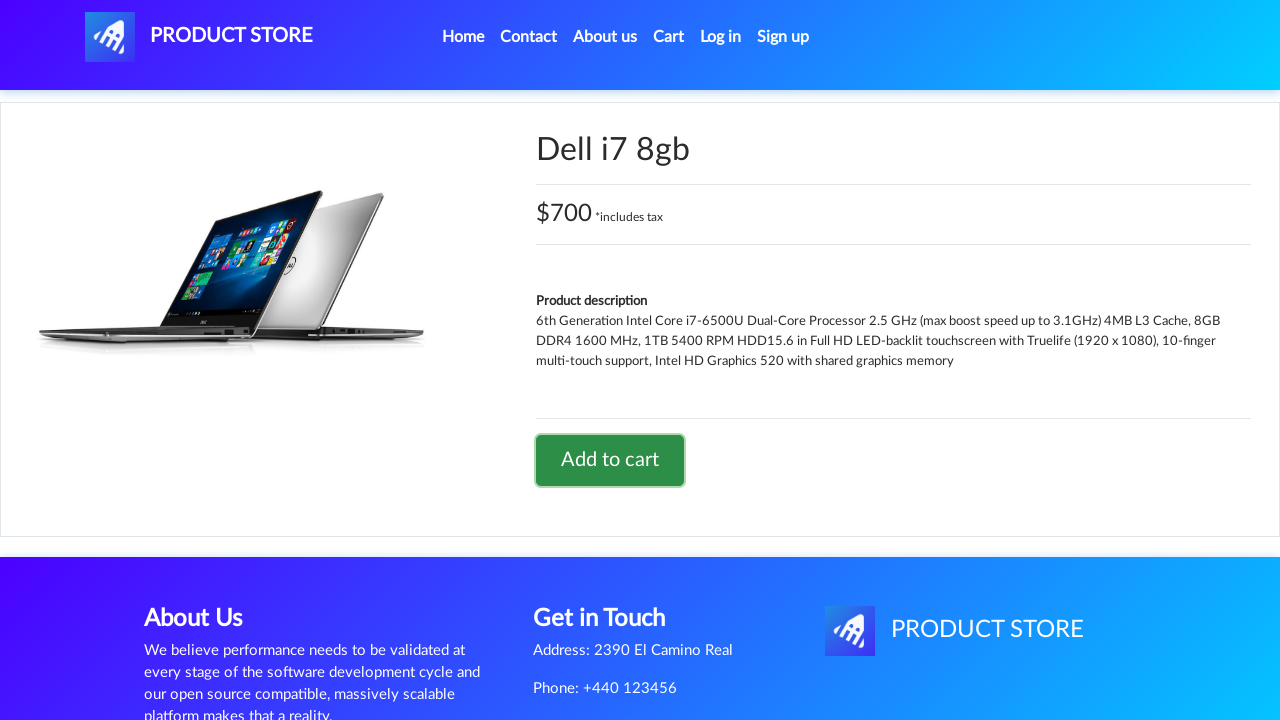

Clicked Cart link to view shopping cart at (669, 37) on xpath=//a[text()='Cart']
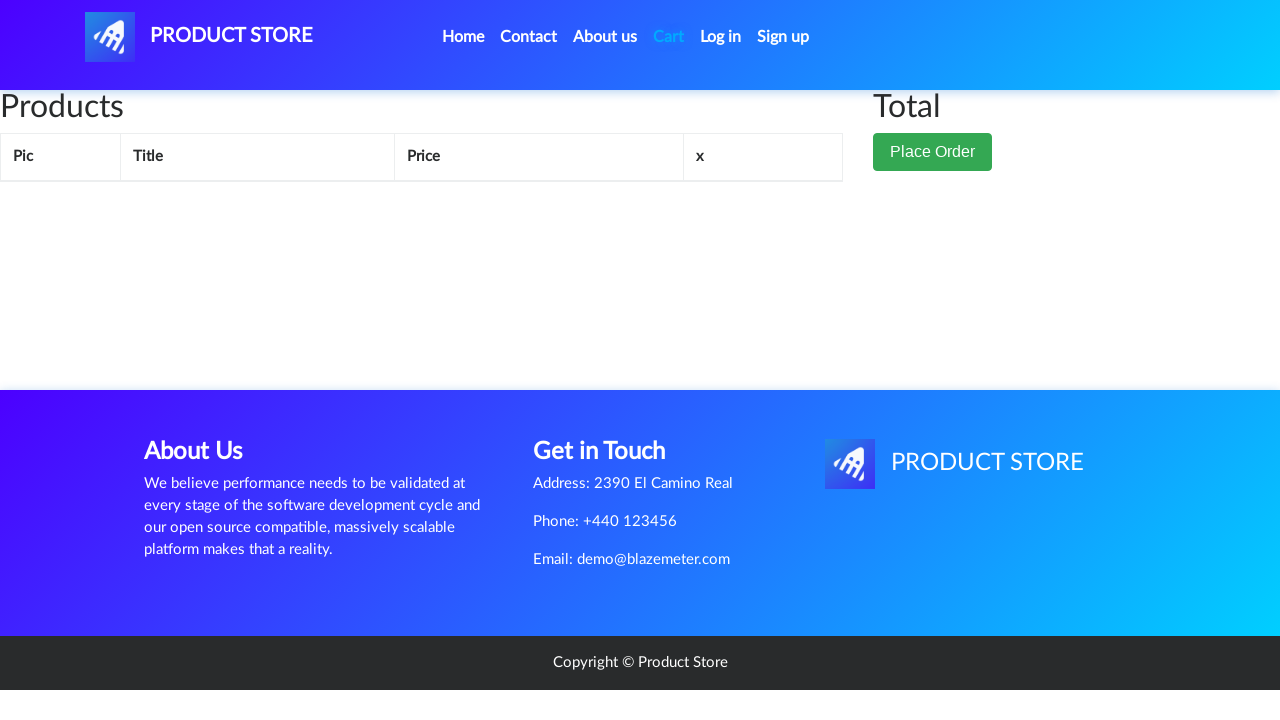

Waited for cart items to display
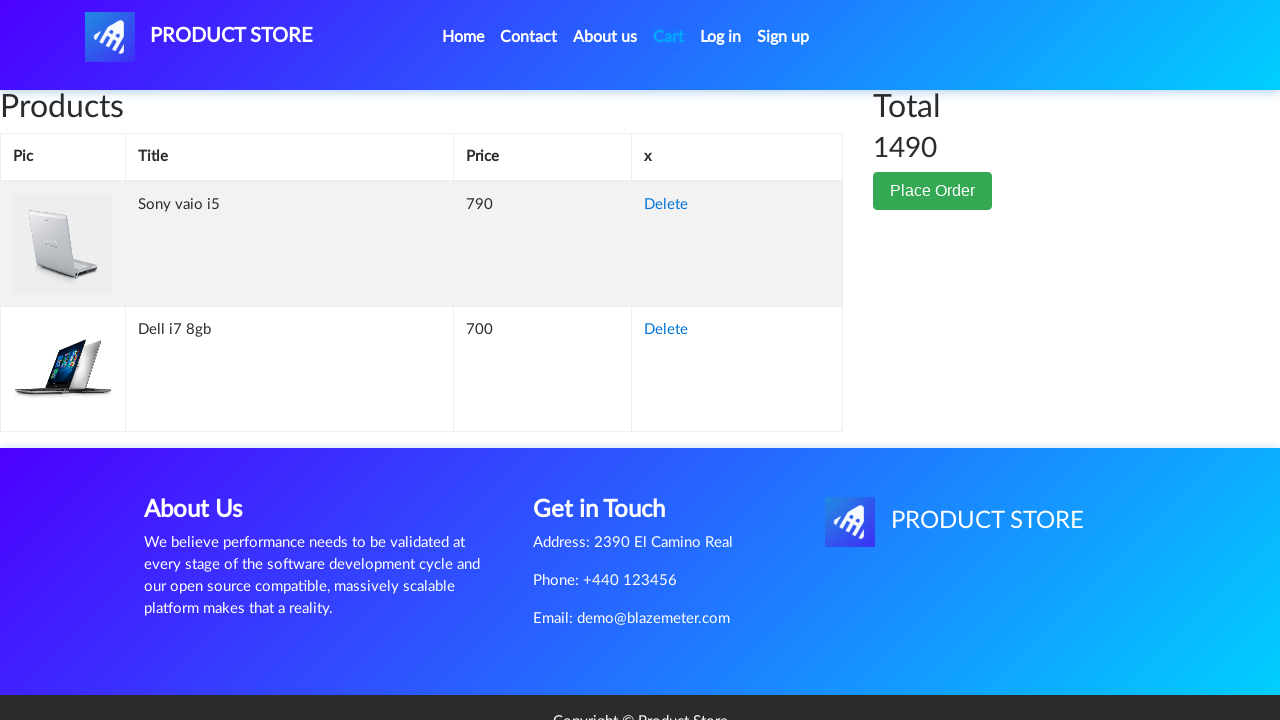

Clicked delete button to remove Sony vaio i5 from cart at (666, 205) on xpath=//tr[@class='success']/td[text()='Sony vaio i5']/following-sibling::td[2]/
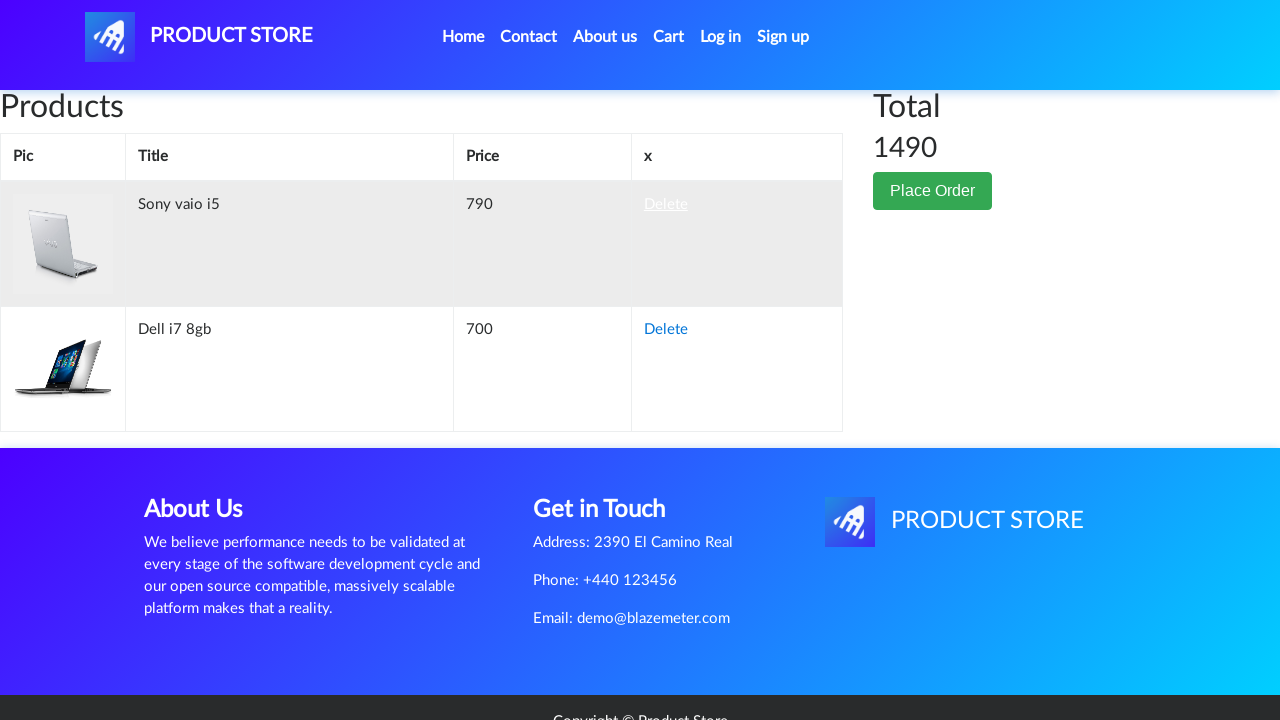

Waited for Sony vaio i5 to be removed from cart display
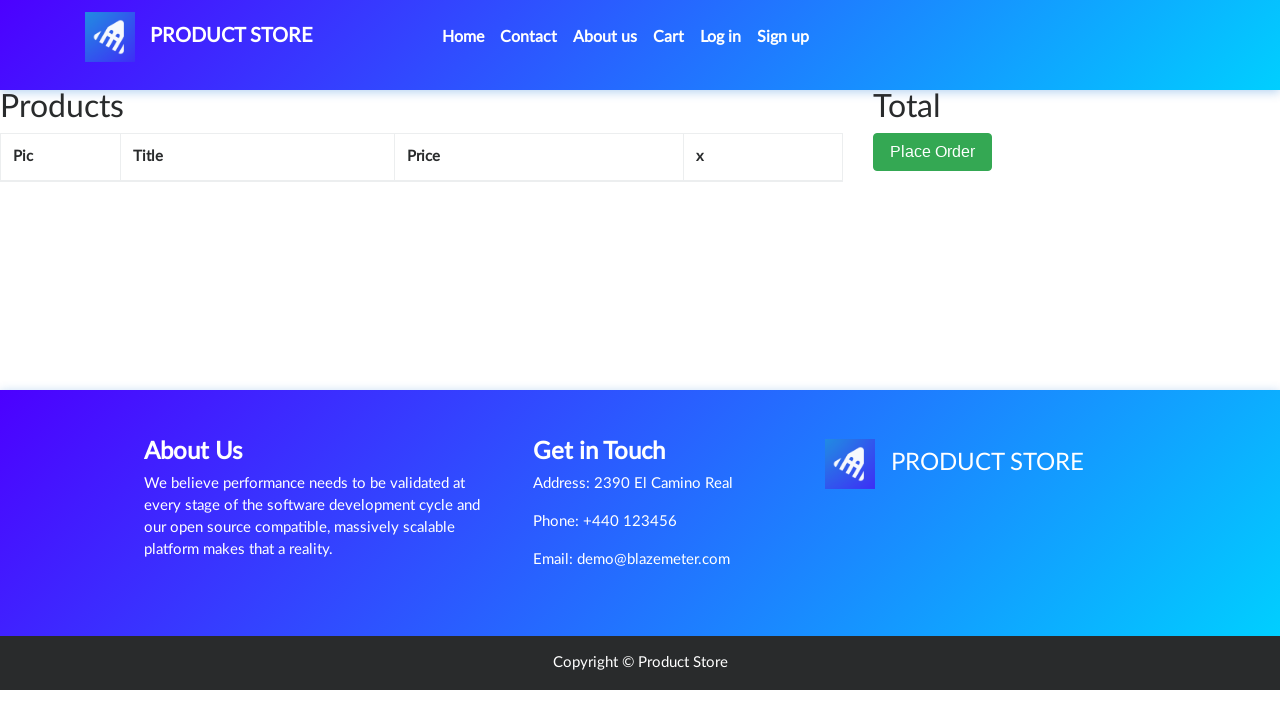

Waited for Place Order button to appear
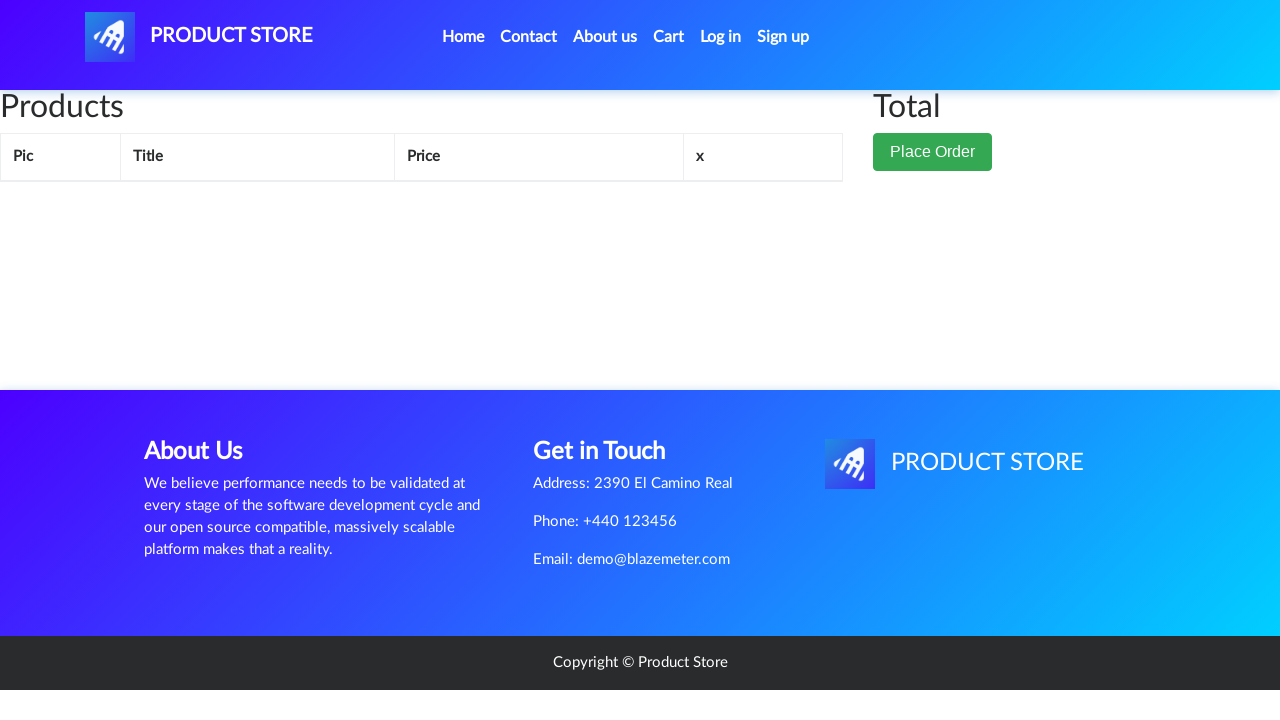

Clicked Place Order button to open order form at (933, 152) on xpath=//button[@data-target='#orderModal']
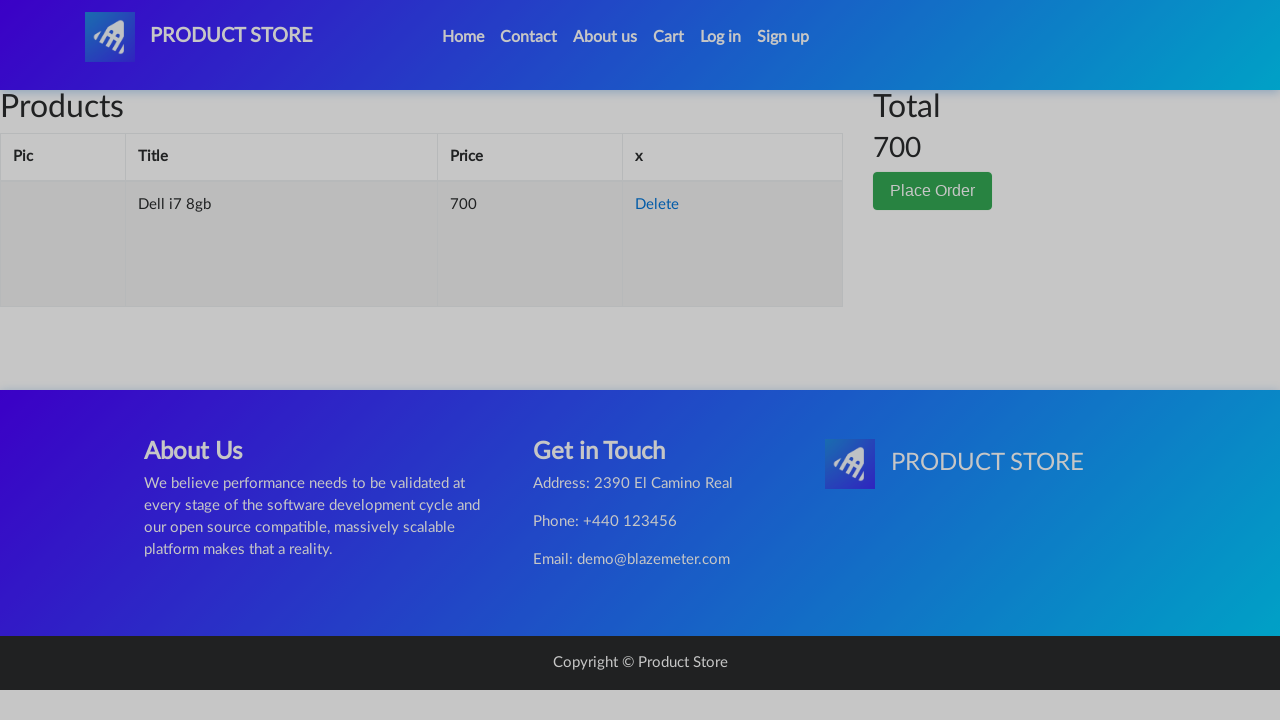

Filled in customer name as 'John Doe' on input#name
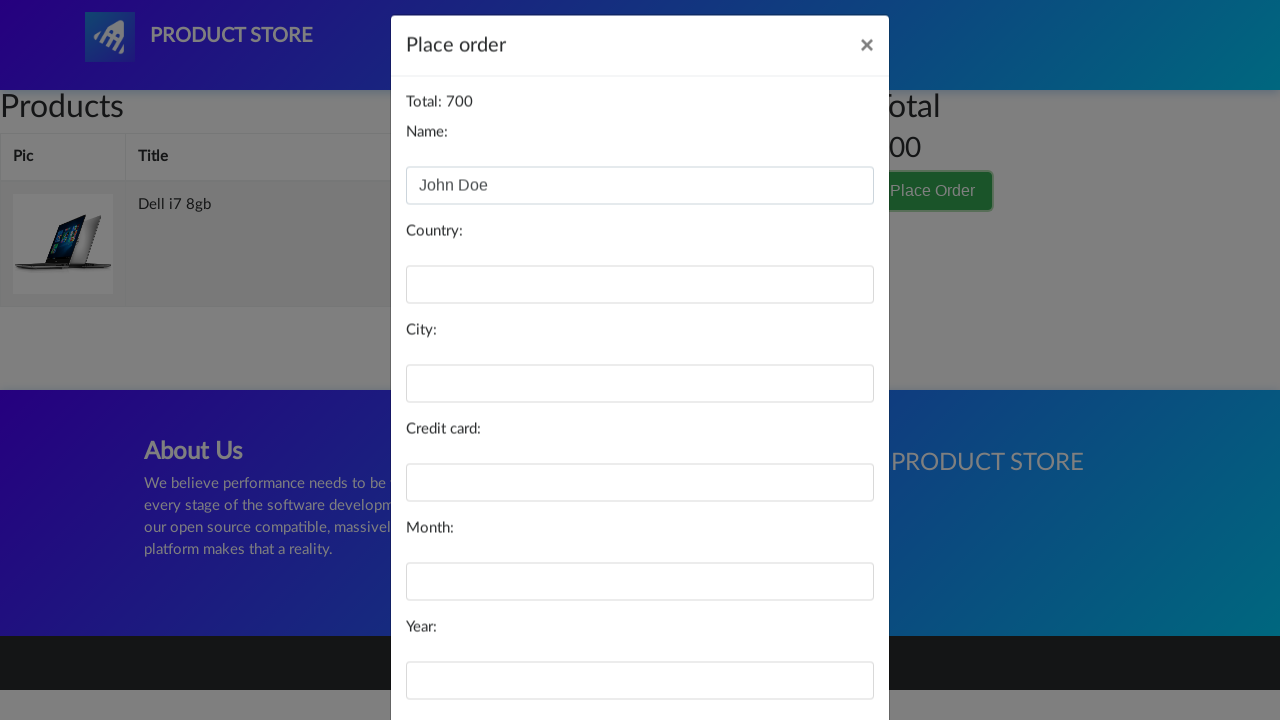

Clicked on country field at (640, 300) on input#country
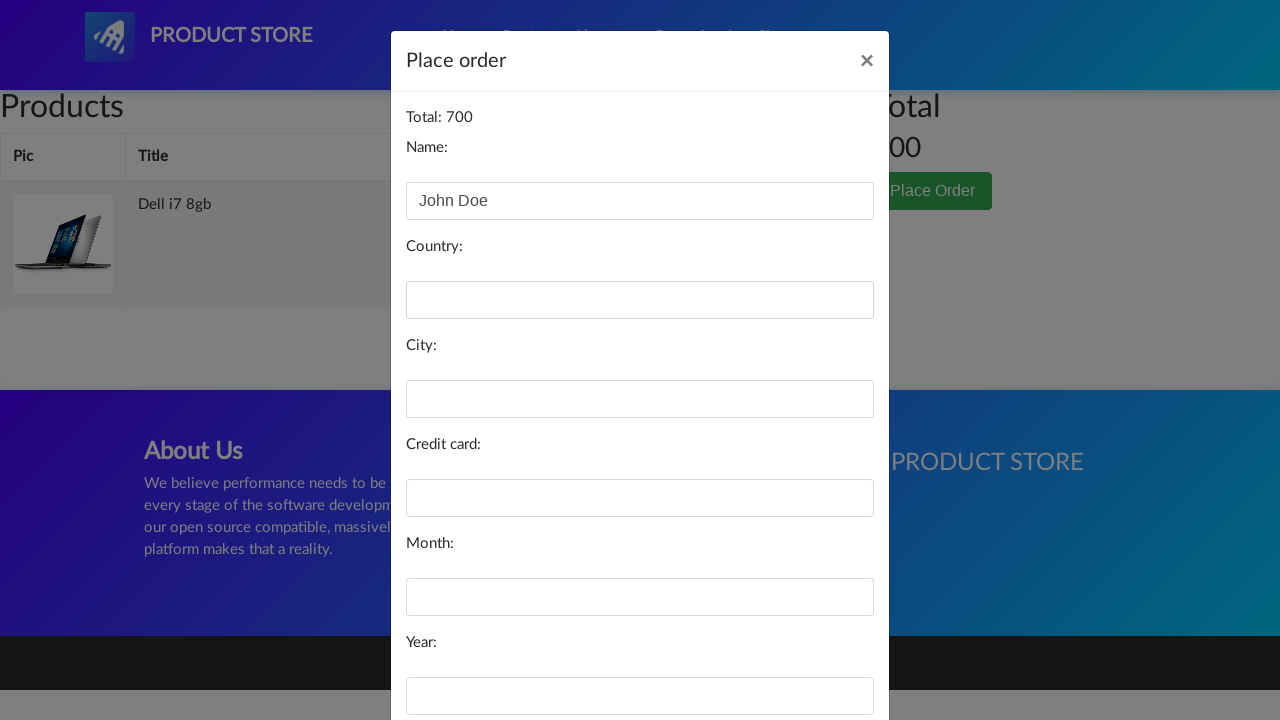

Filled in country as 'United States' on input#country
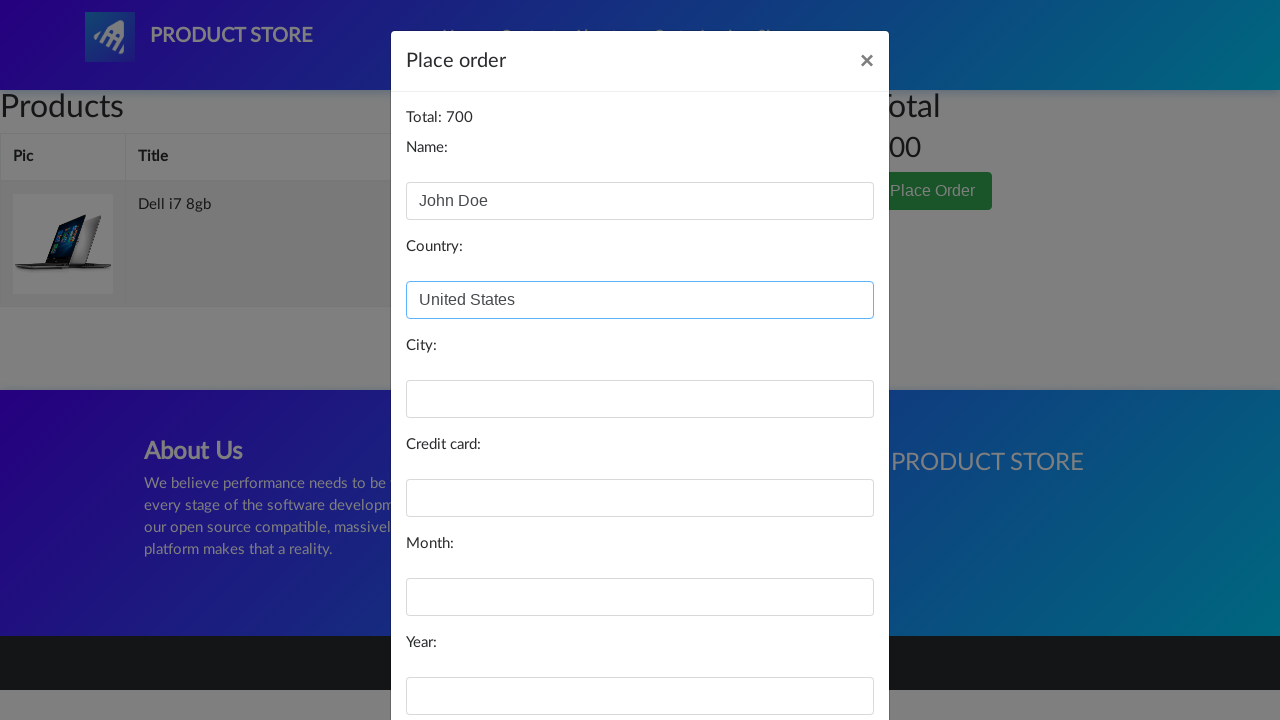

Filled in city as 'New York' on input#city
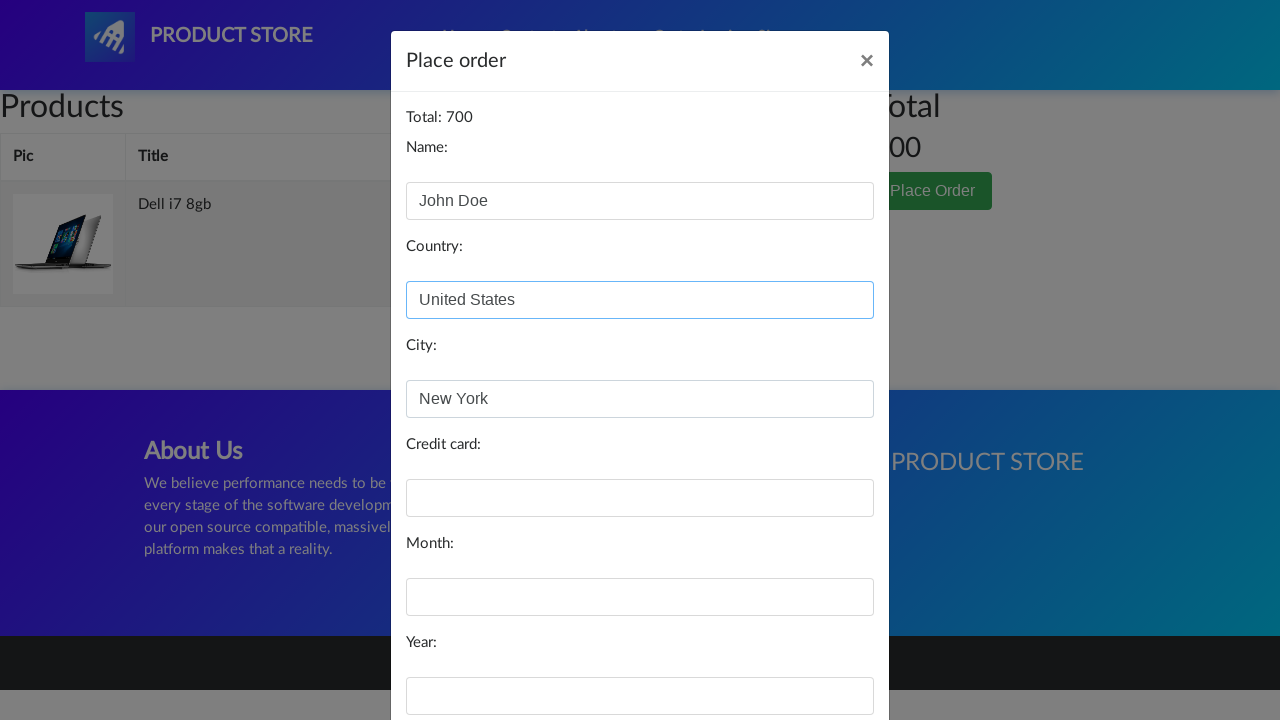

Filled in credit card number '4111111111111111' on input#card
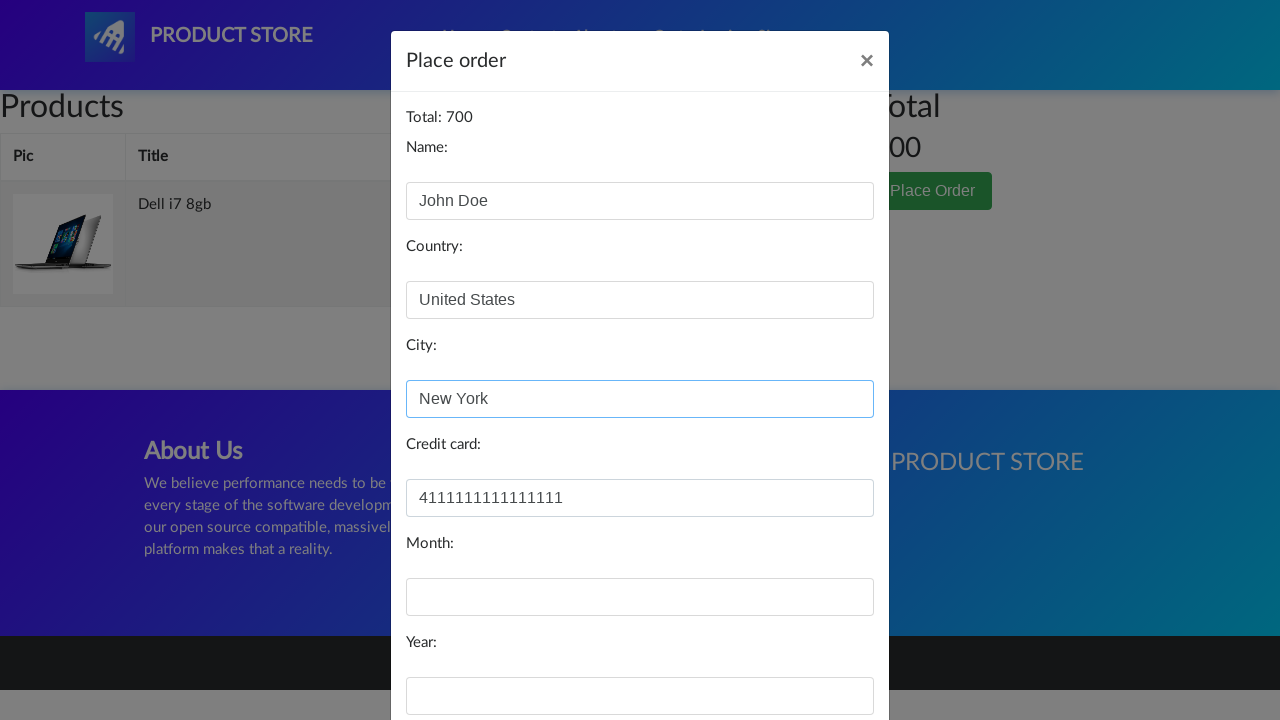

Filled in card expiration month as '06' on input#month
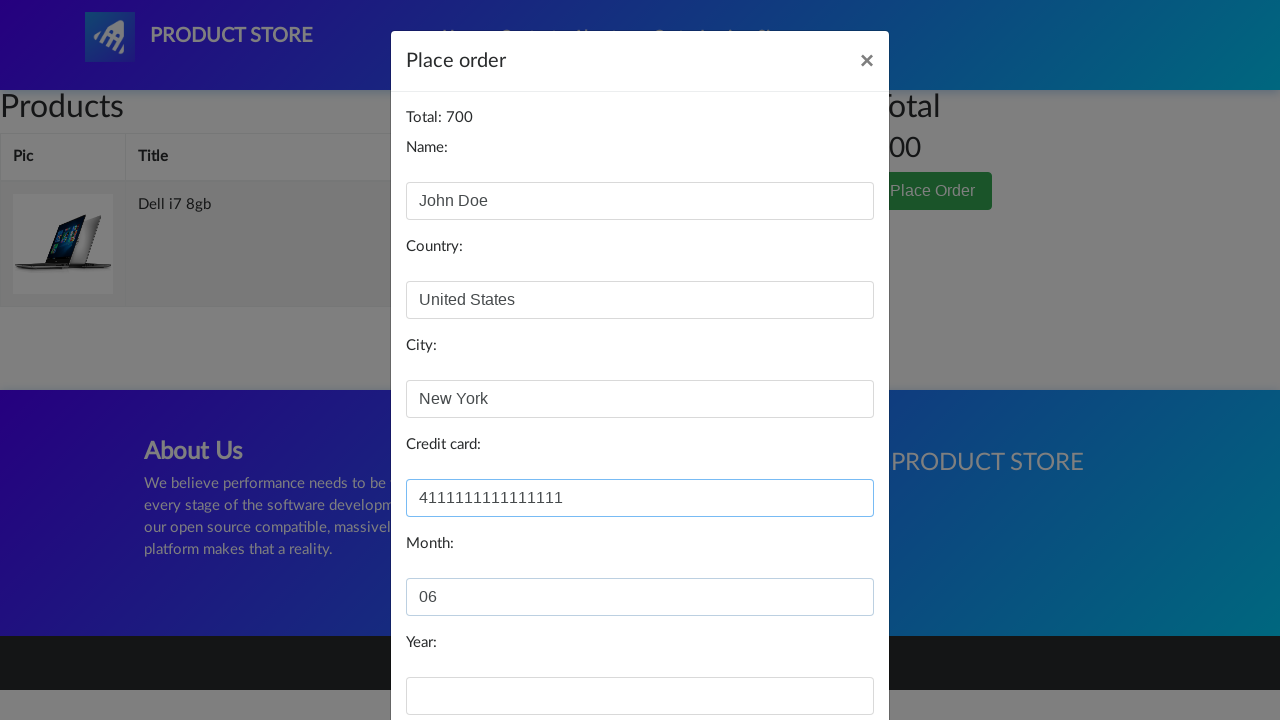

Filled in card expiration year as '2025' on input#year
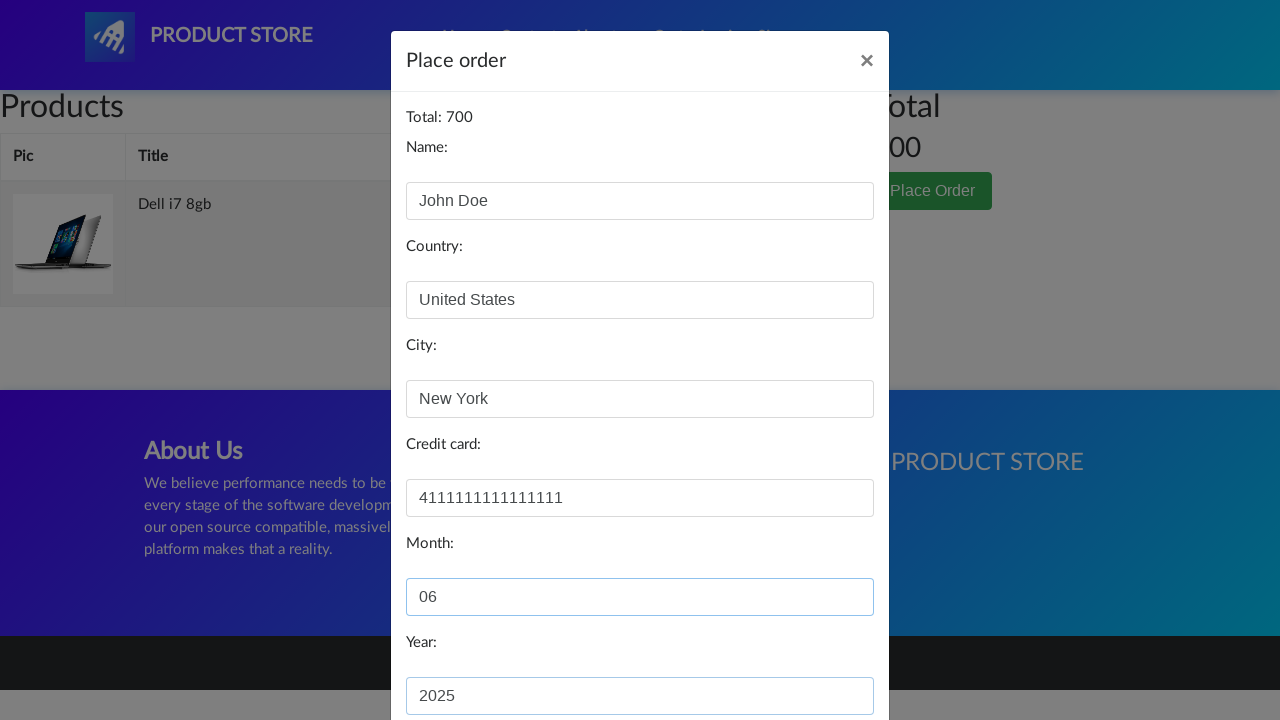

Clicked Purchase button to complete the order at (823, 655) on xpath=//button[text()='Purchase']
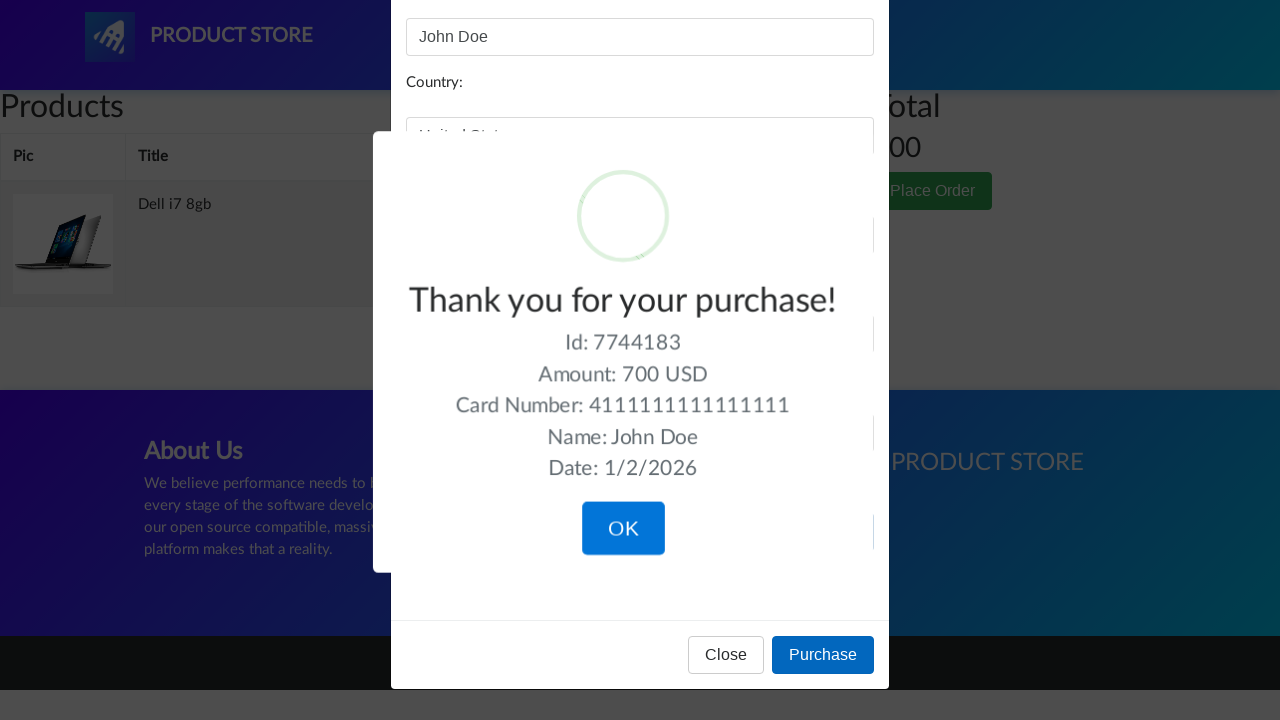

Waited for purchase confirmation dialog to appear
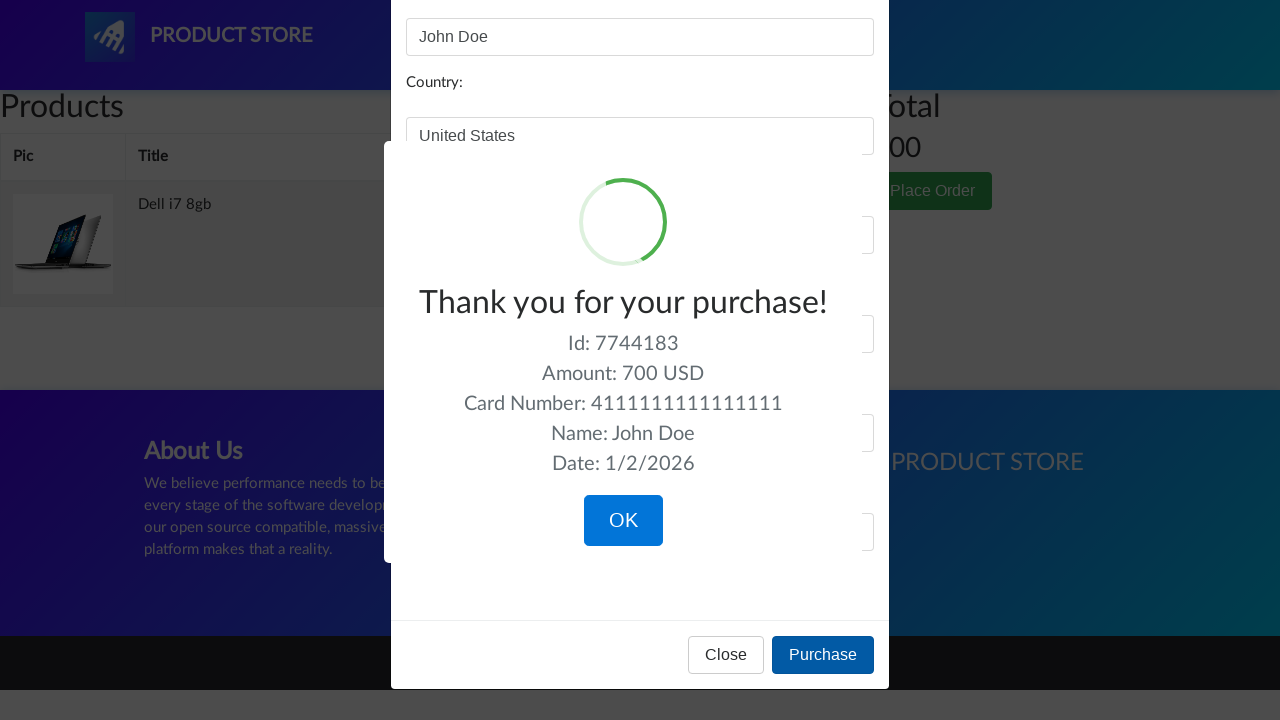

Clicked OK button to confirm purchase completion at (623, 521) on div.sa-confirm-button-container > button
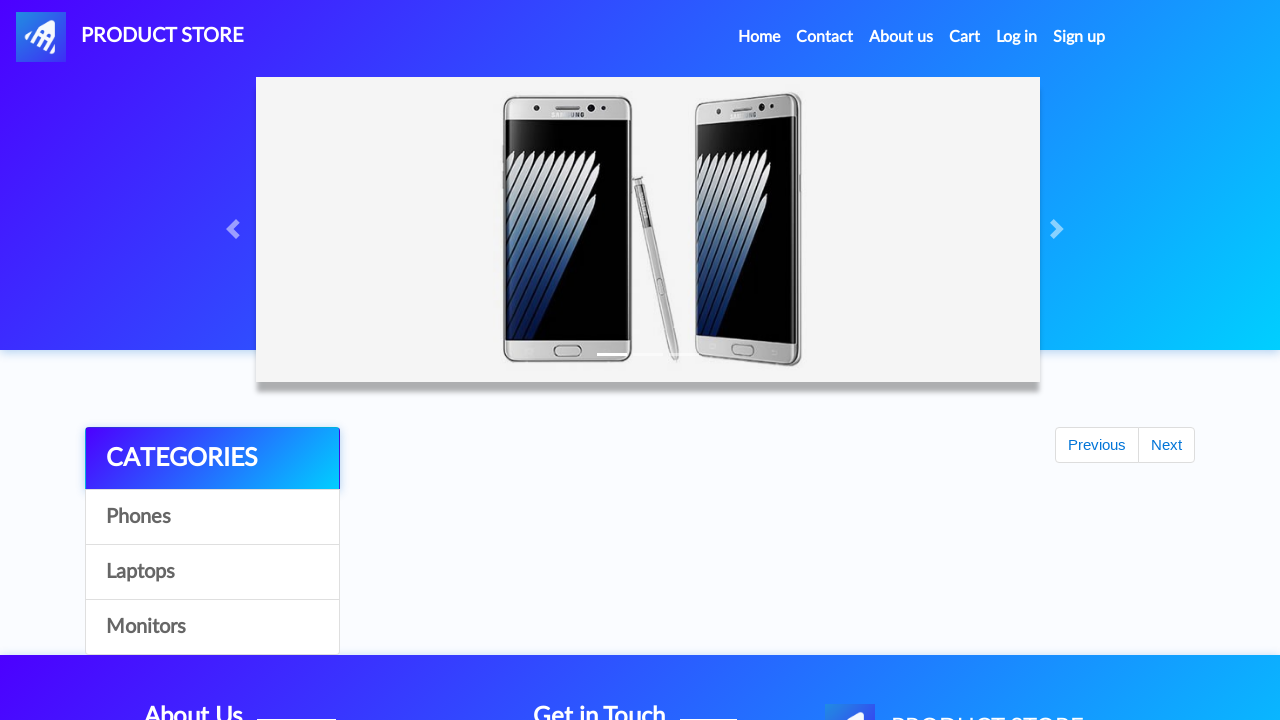

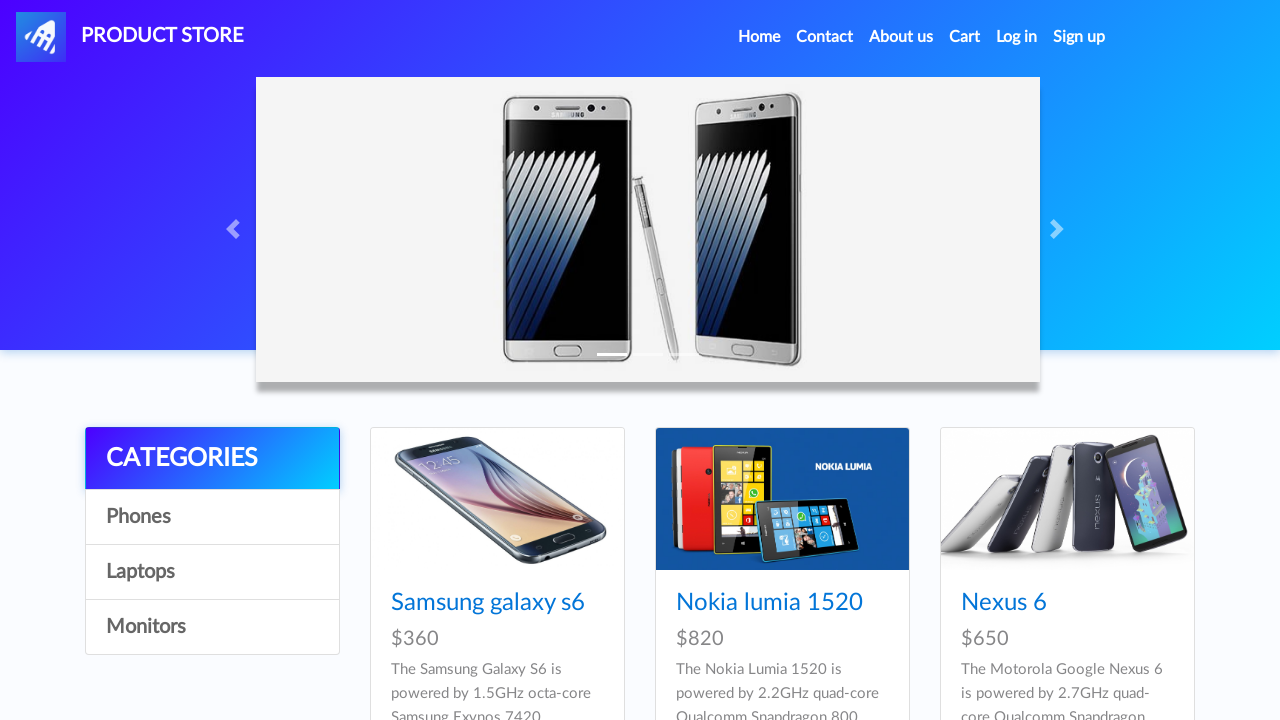